Adds two different products to cart and verifies both appear in the cart

Starting URL: https://www.demoblaze.com

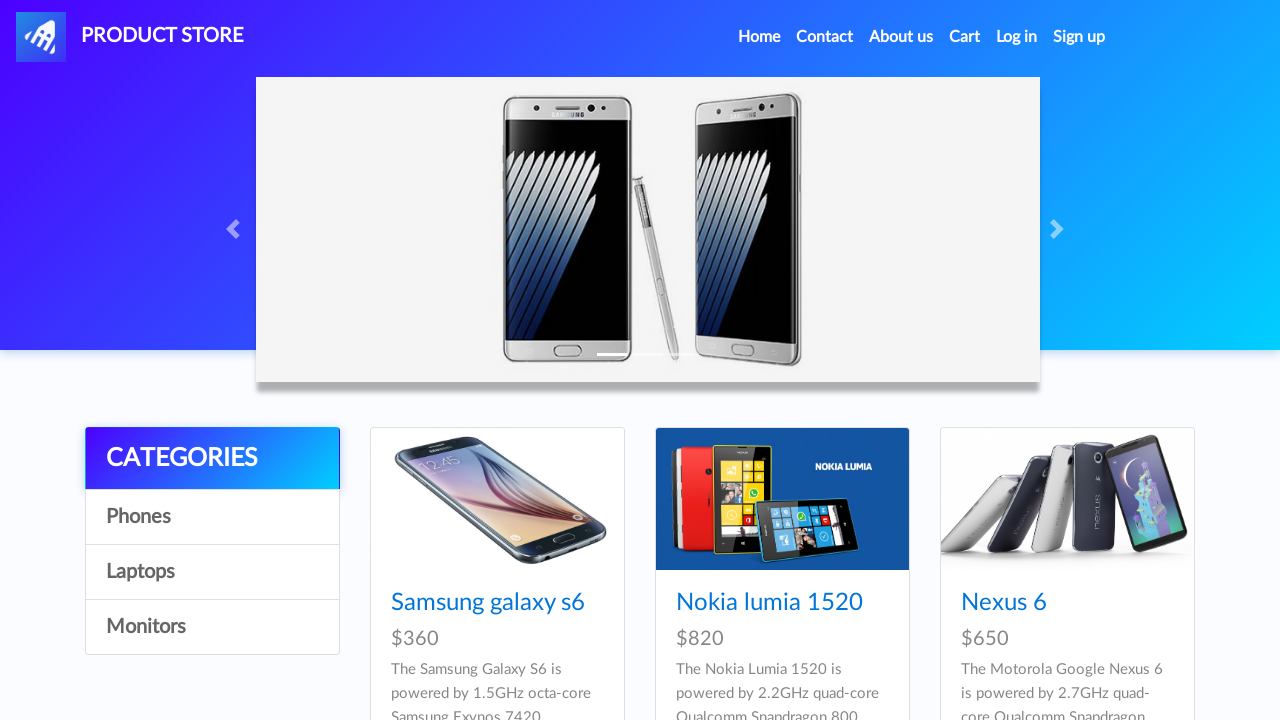

Waited for product cards to load on home page
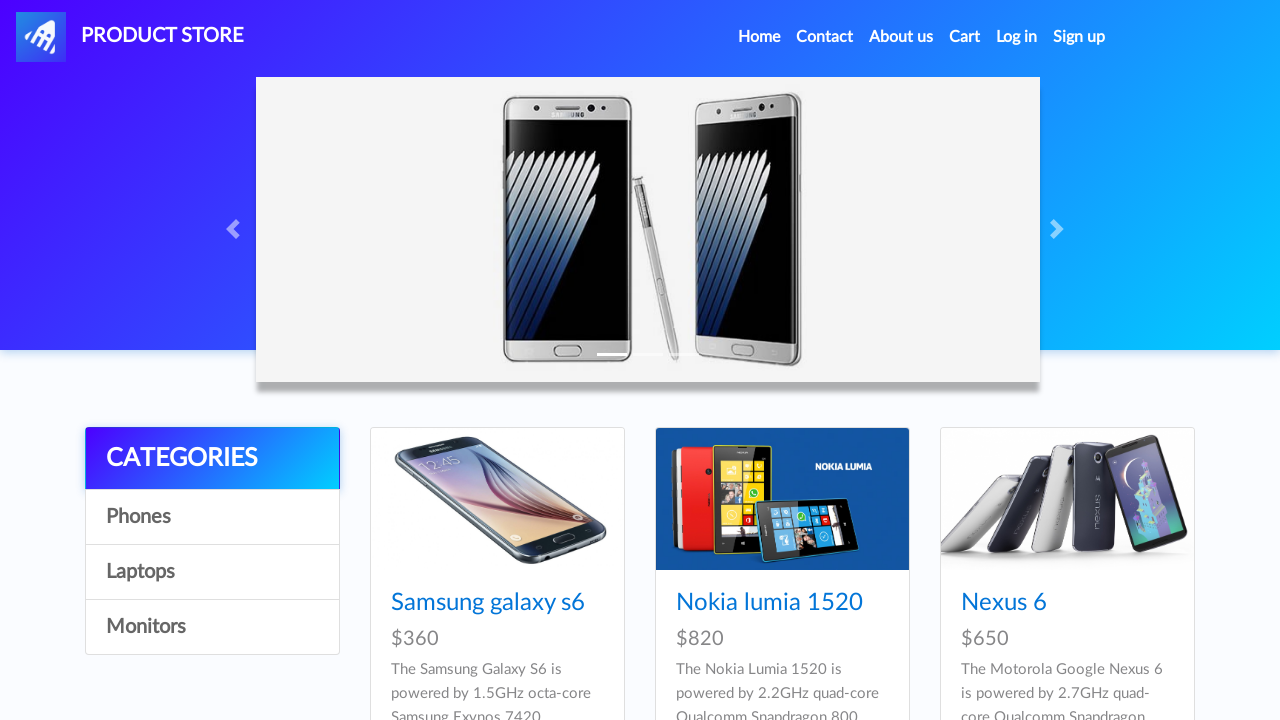

Clicked on Sony xperia z5 product at (1037, 361) on a:has-text('Sony xperia z5')
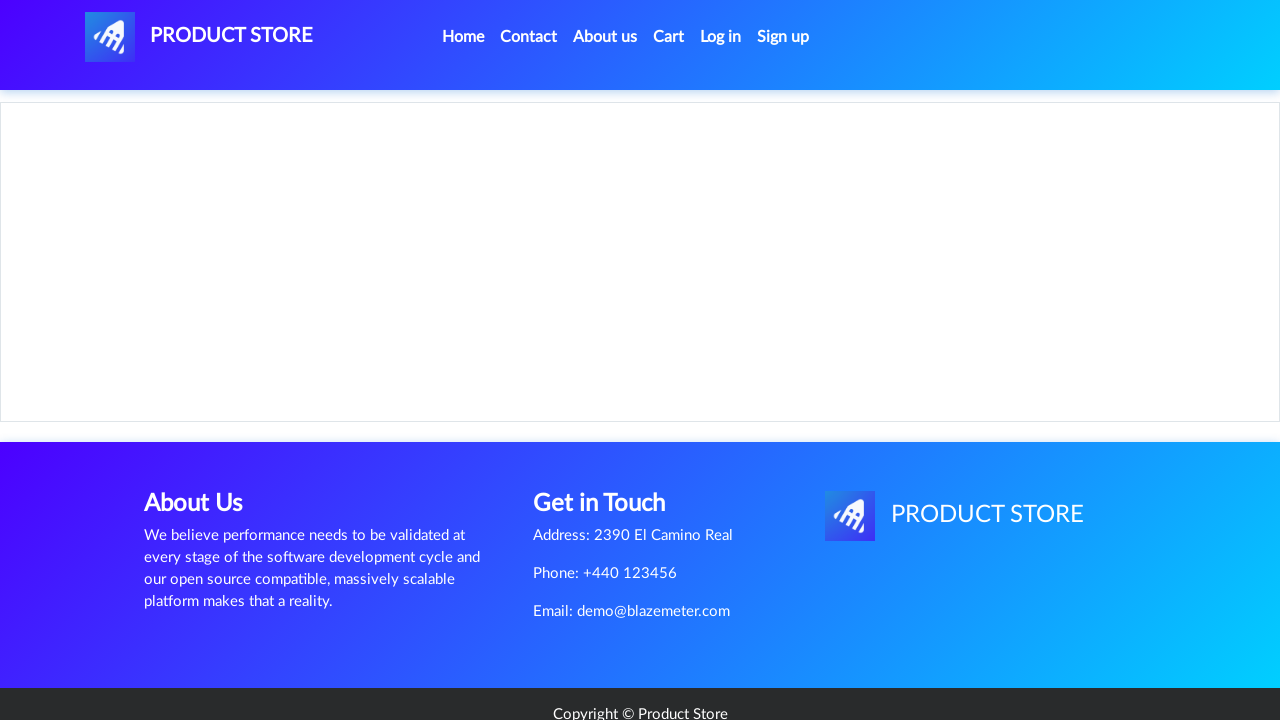

Waited for Add to cart button on Sony xperia z5 product page
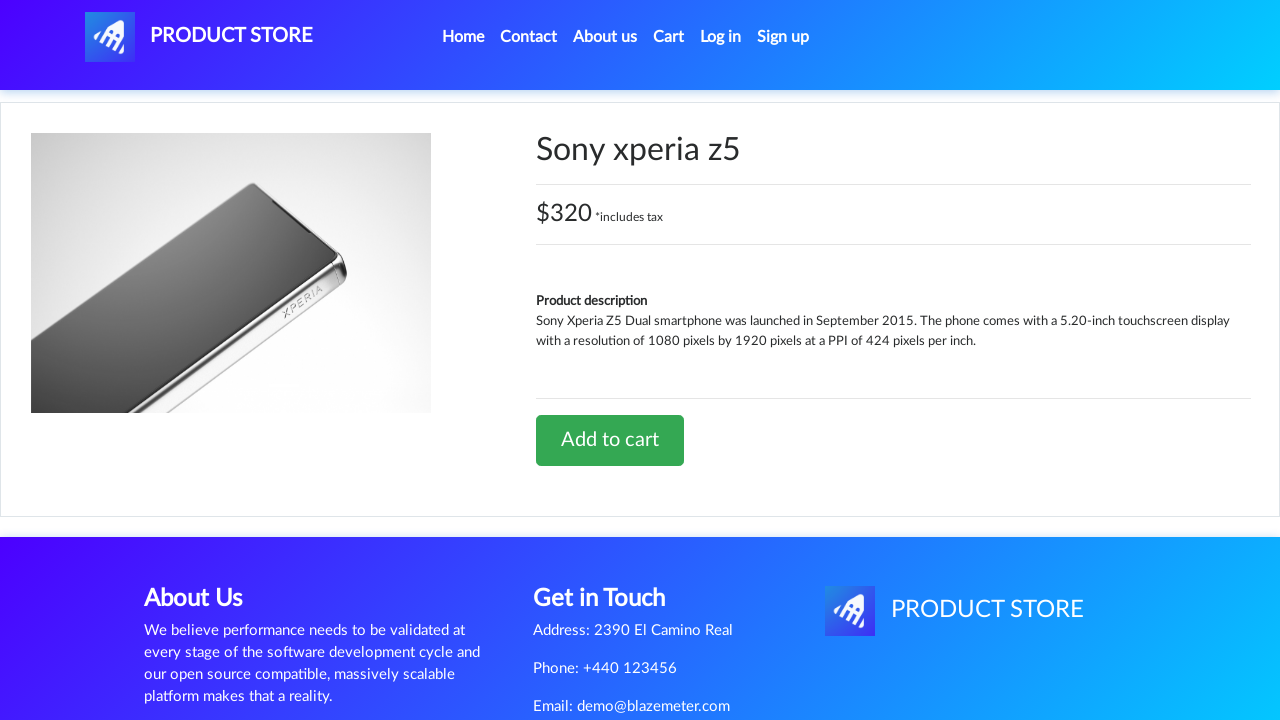

Clicked Add to cart button for Sony xperia z5 at (610, 440) on .btn-success:has-text('Add to cart')
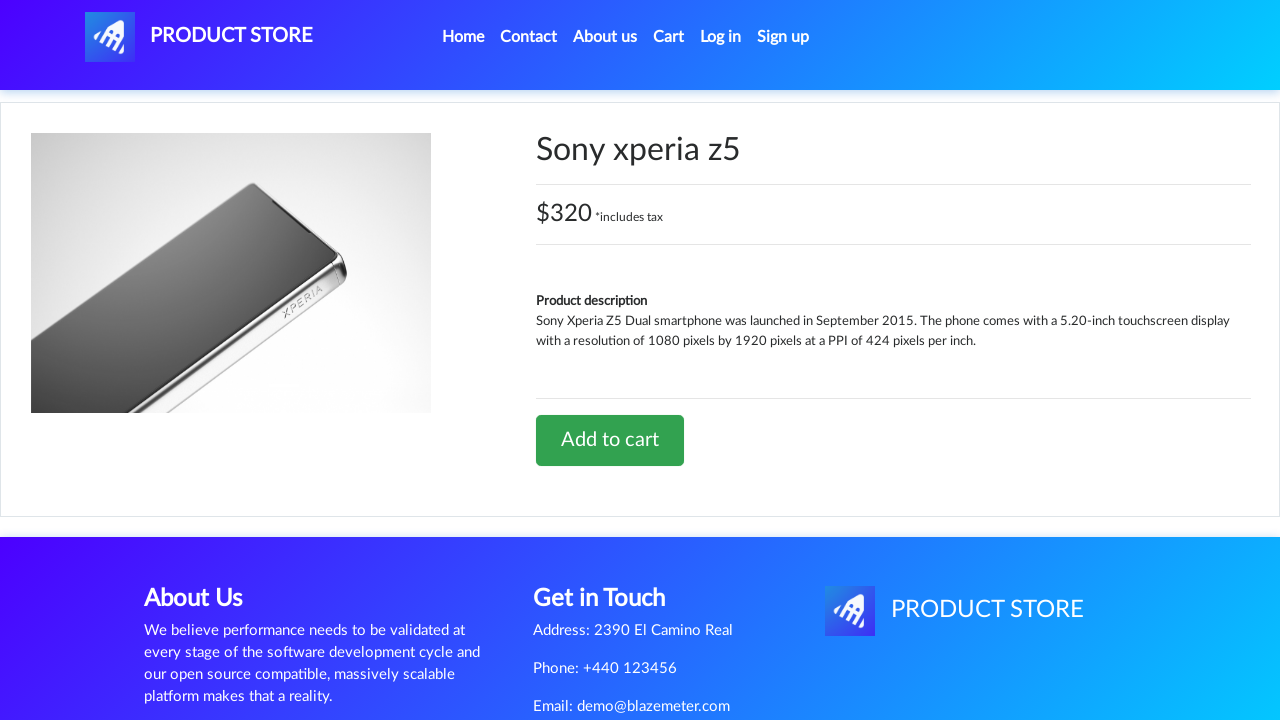

Waited 1500ms for cart to update after adding Sony xperia z5
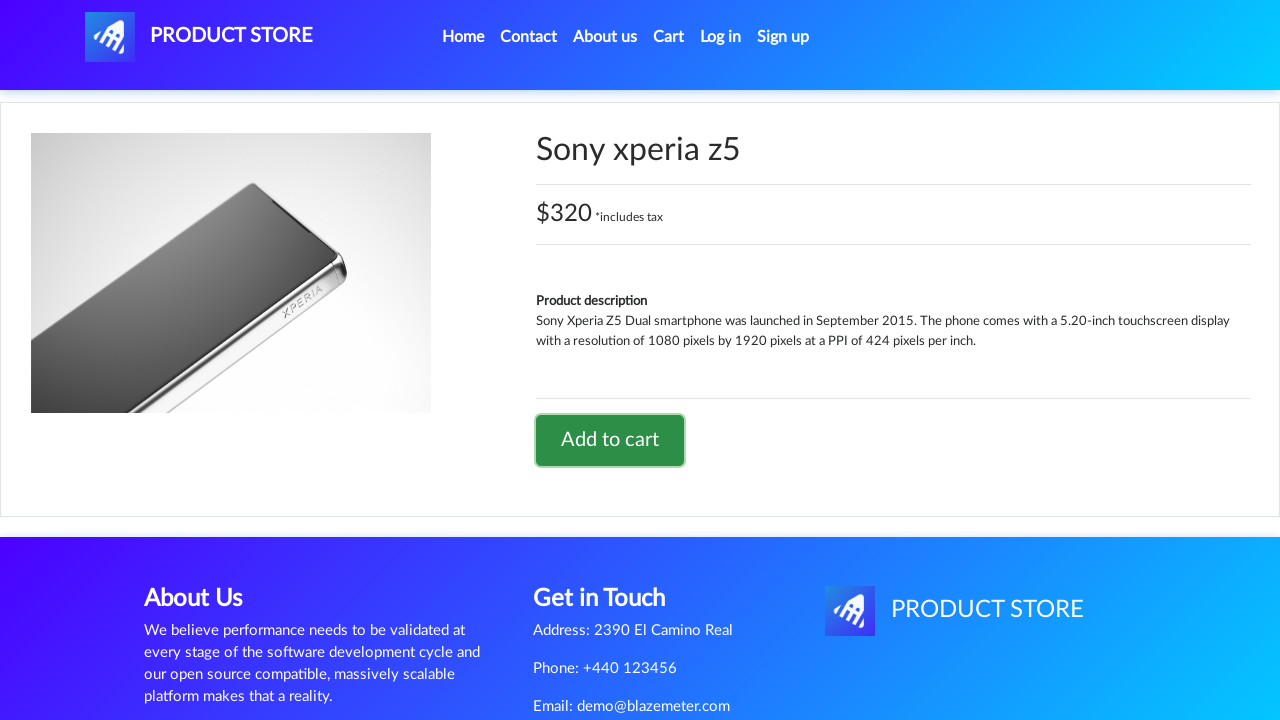

Clicked navbar brand to return to home page at (199, 37) on a.navbar-brand
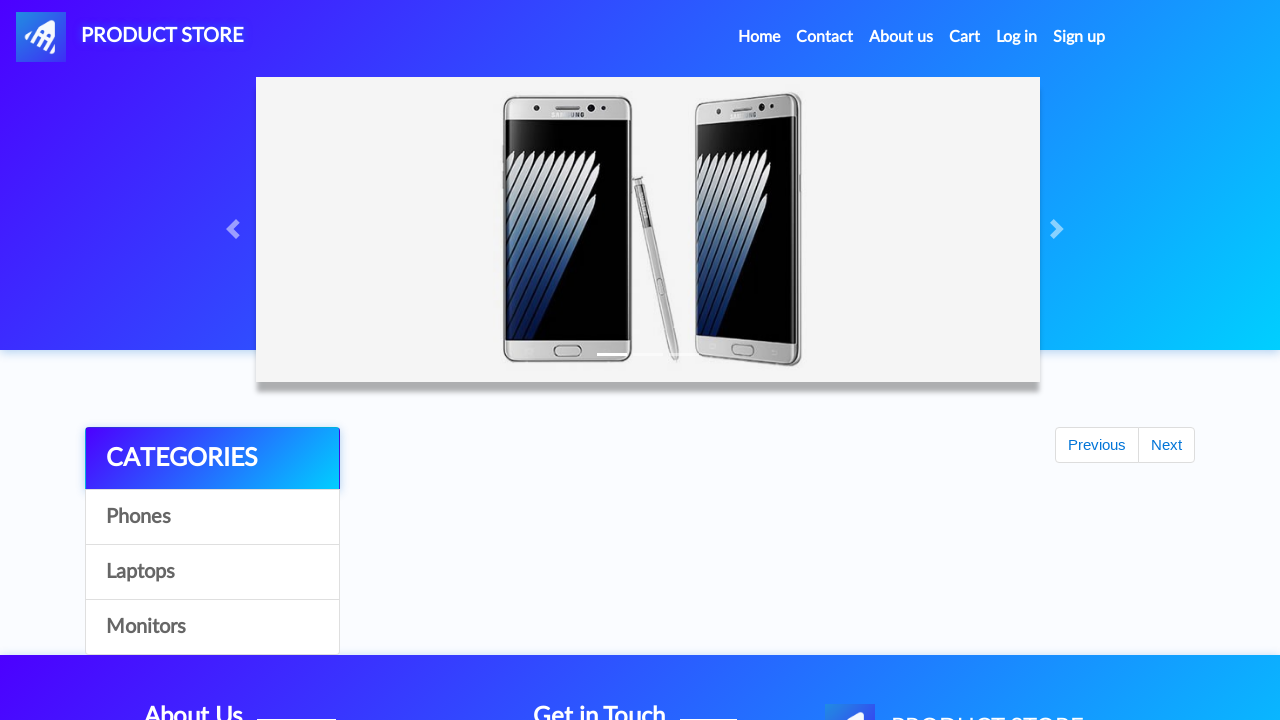

Waited for product cards to load on home page again
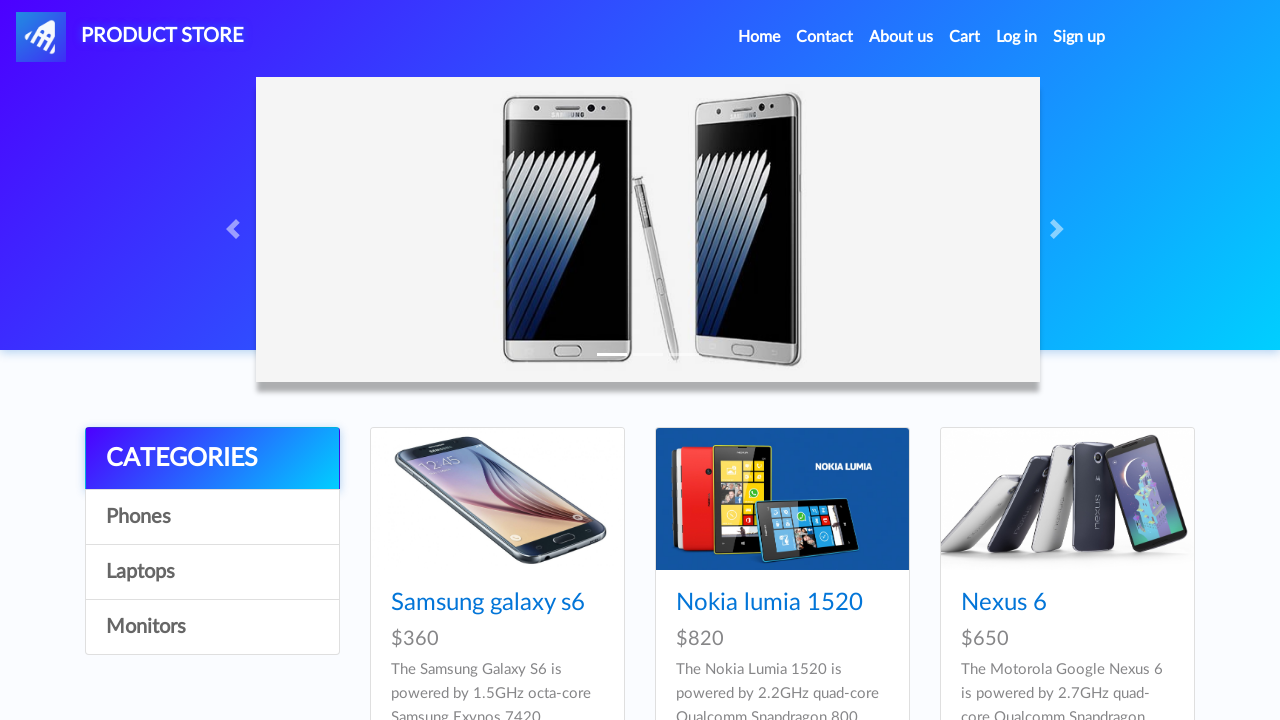

Clicked on Samsung galaxy s7 product at (488, 361) on a:has-text('Samsung galaxy s7')
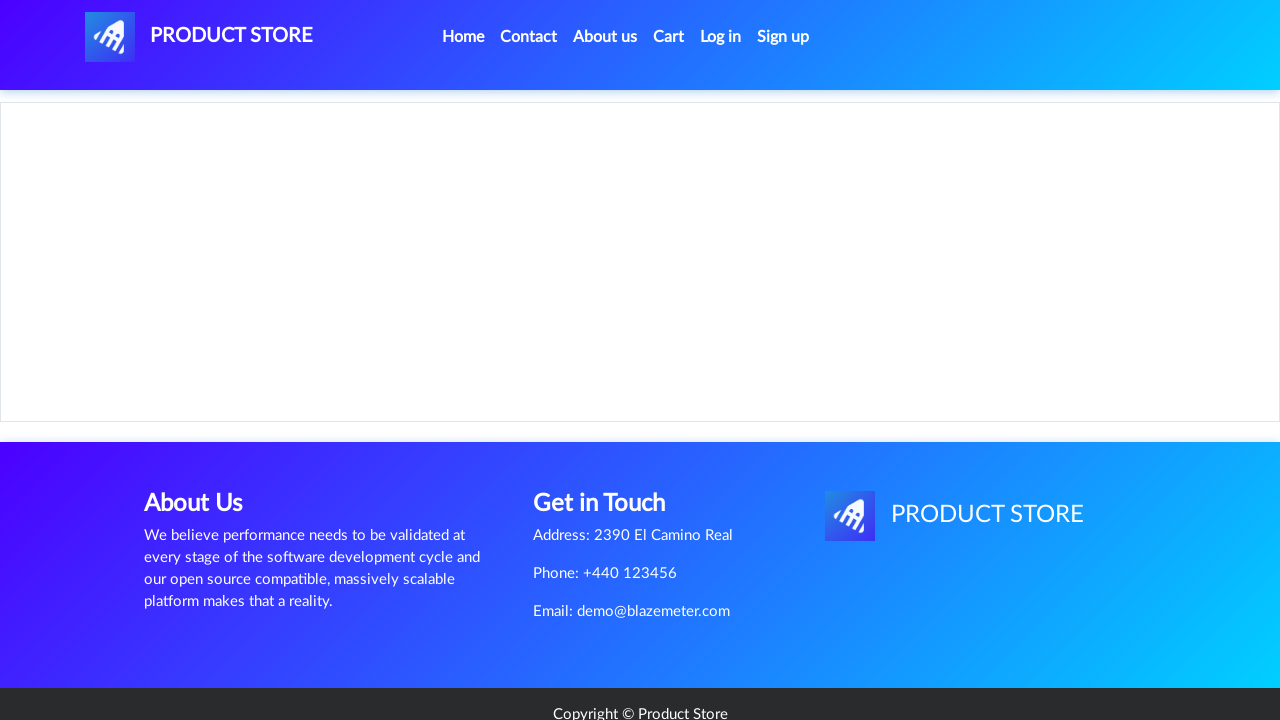

Waited for Add to cart button on Samsung galaxy s7 product page
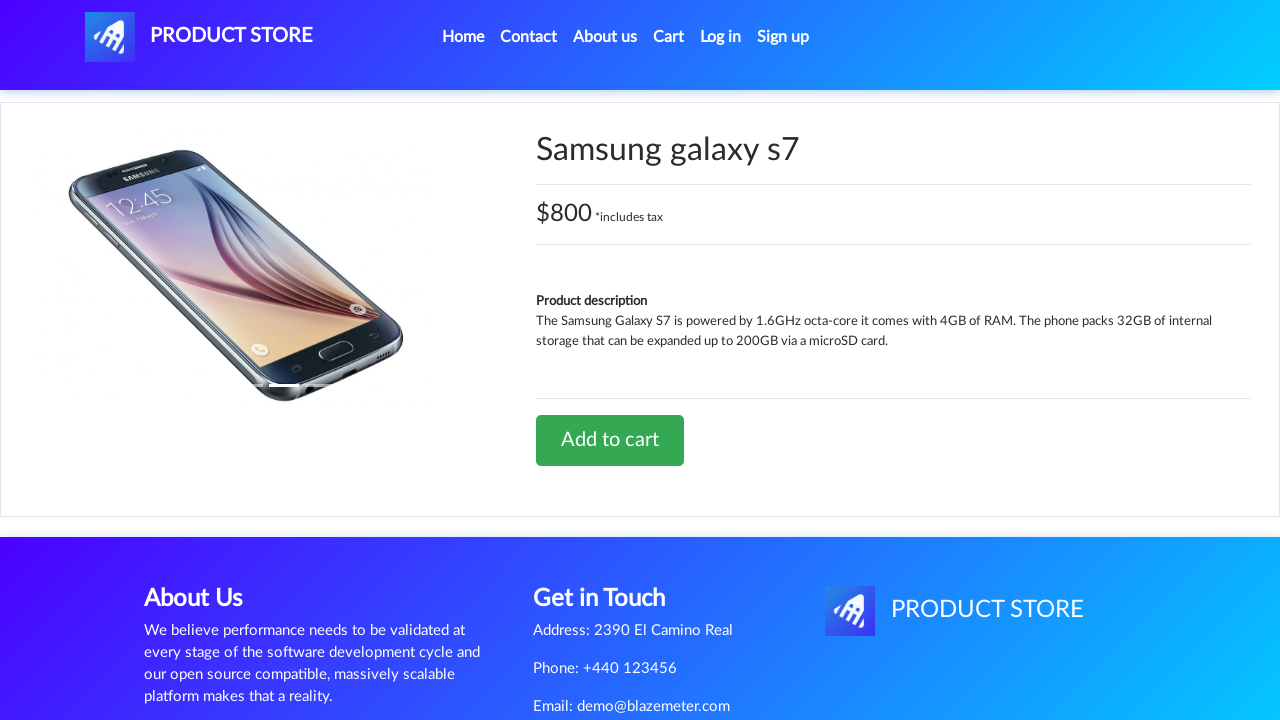

Clicked Add to cart button for Samsung galaxy s7 at (610, 440) on .btn-success:has-text('Add to cart')
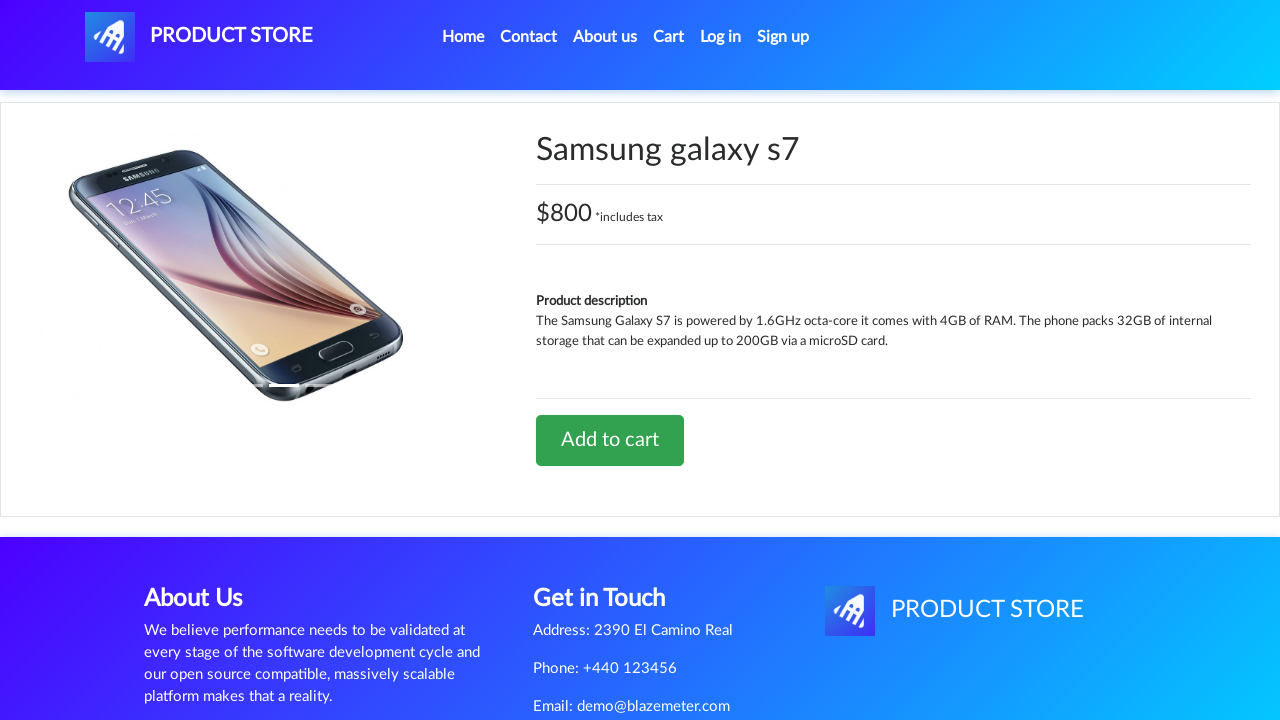

Waited 1500ms for cart to update after adding Samsung galaxy s7
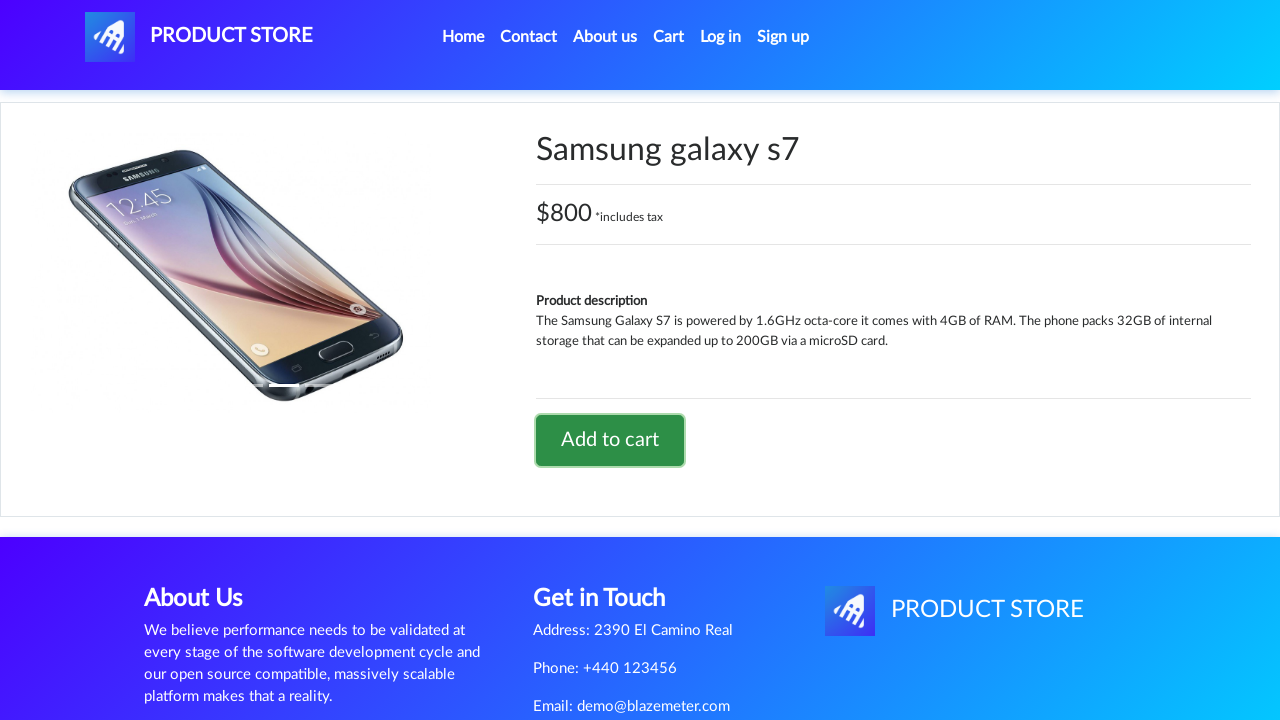

Clicked cart button to navigate to cart page at (669, 37) on #cartur
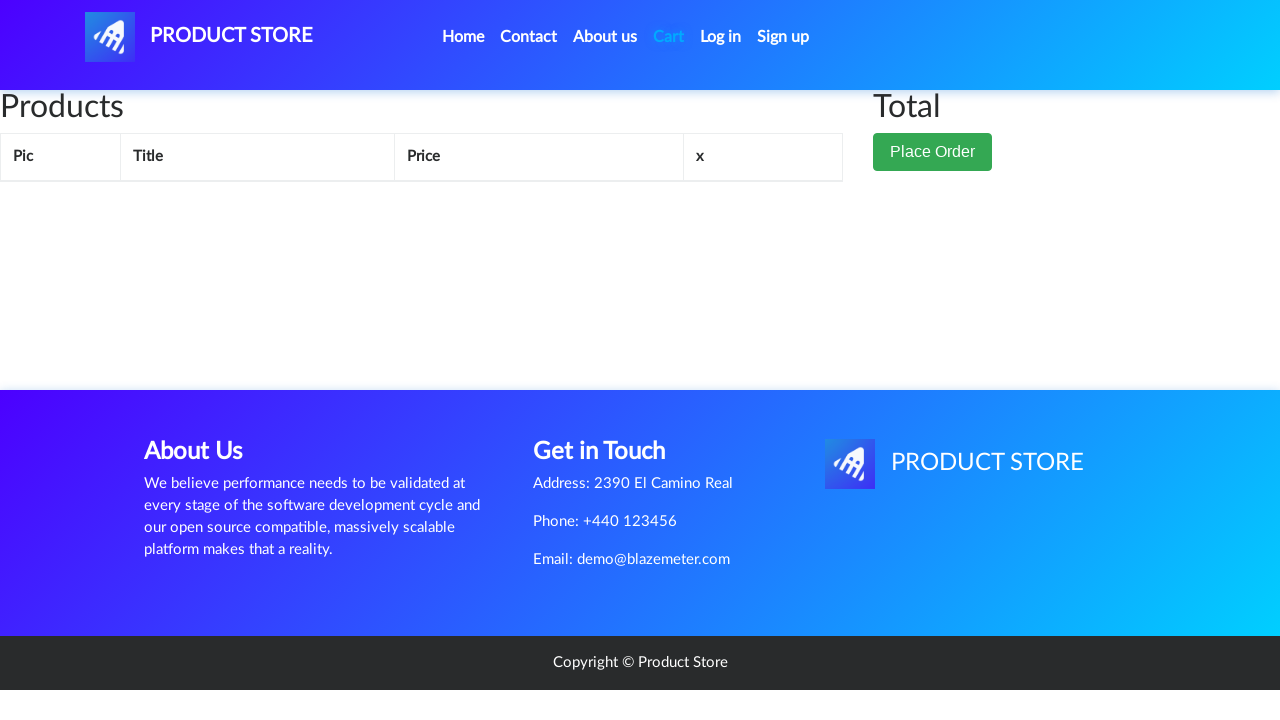

Verified both products are displayed in the cart
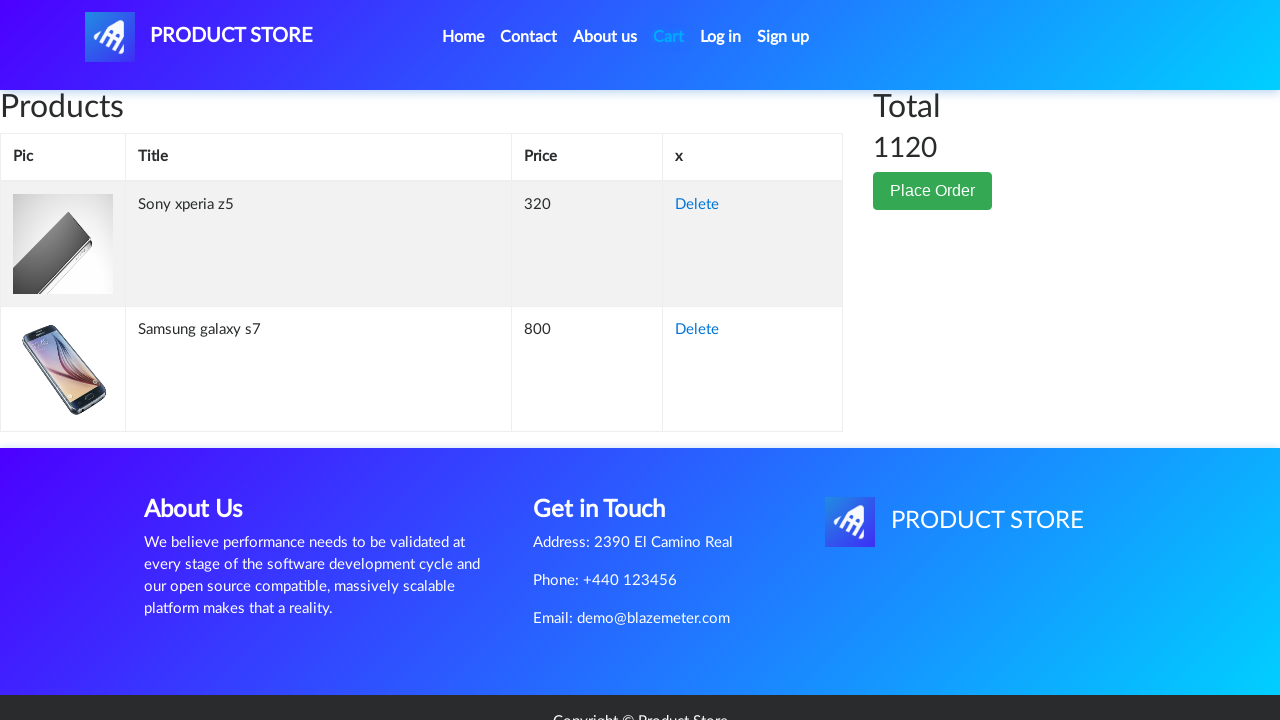

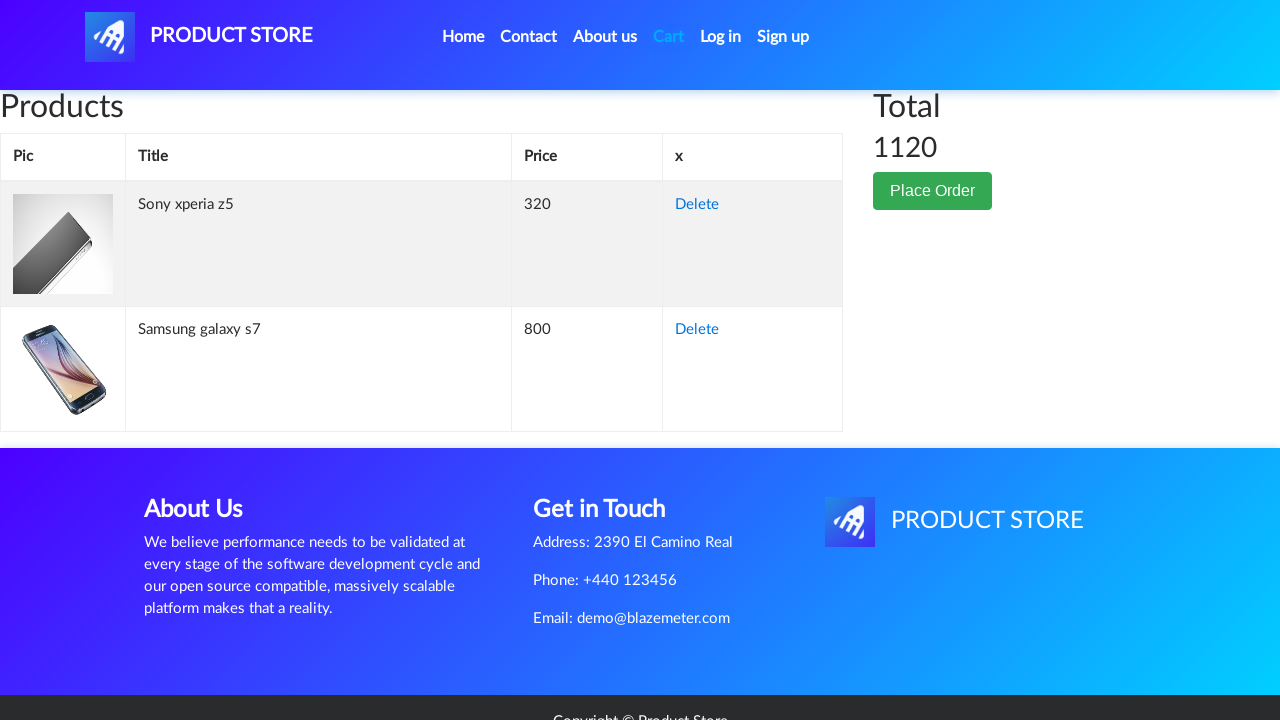